Navigates to Hepsiburada homepage and verifies that anchor links are present on the page

Starting URL: https://www.hepsiburada.com/

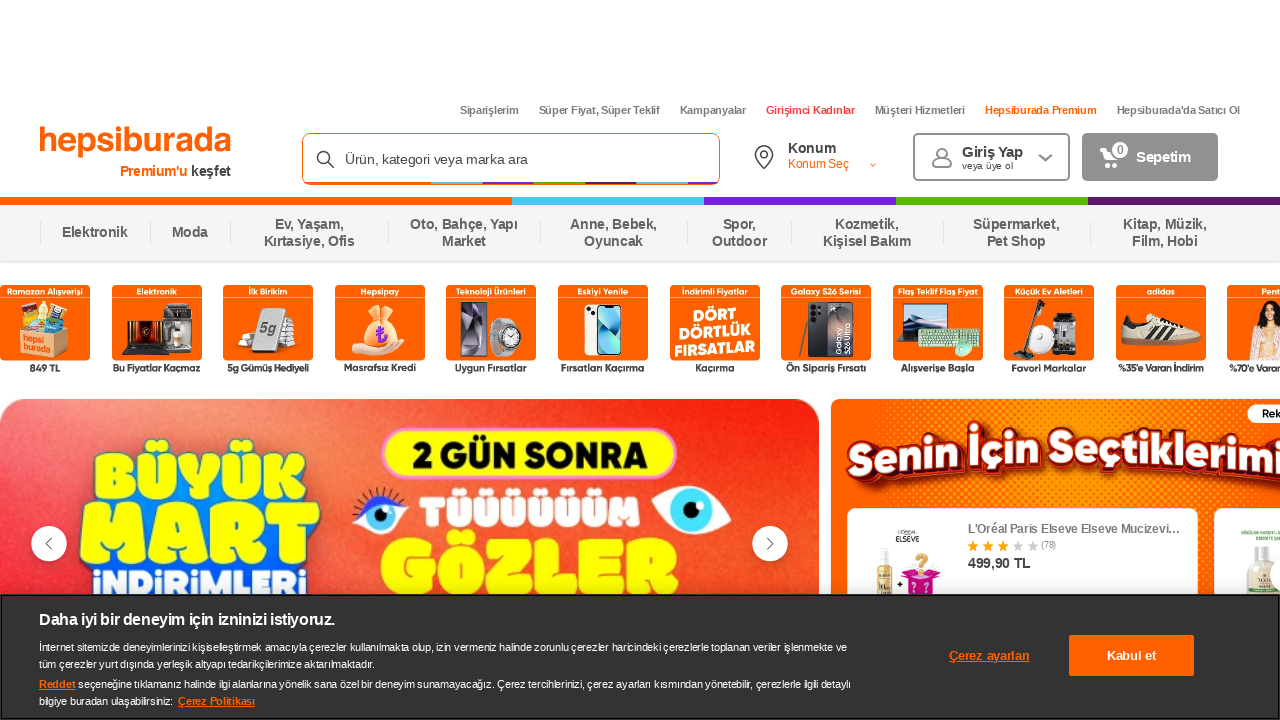

Waited for page to reach domcontentloaded state
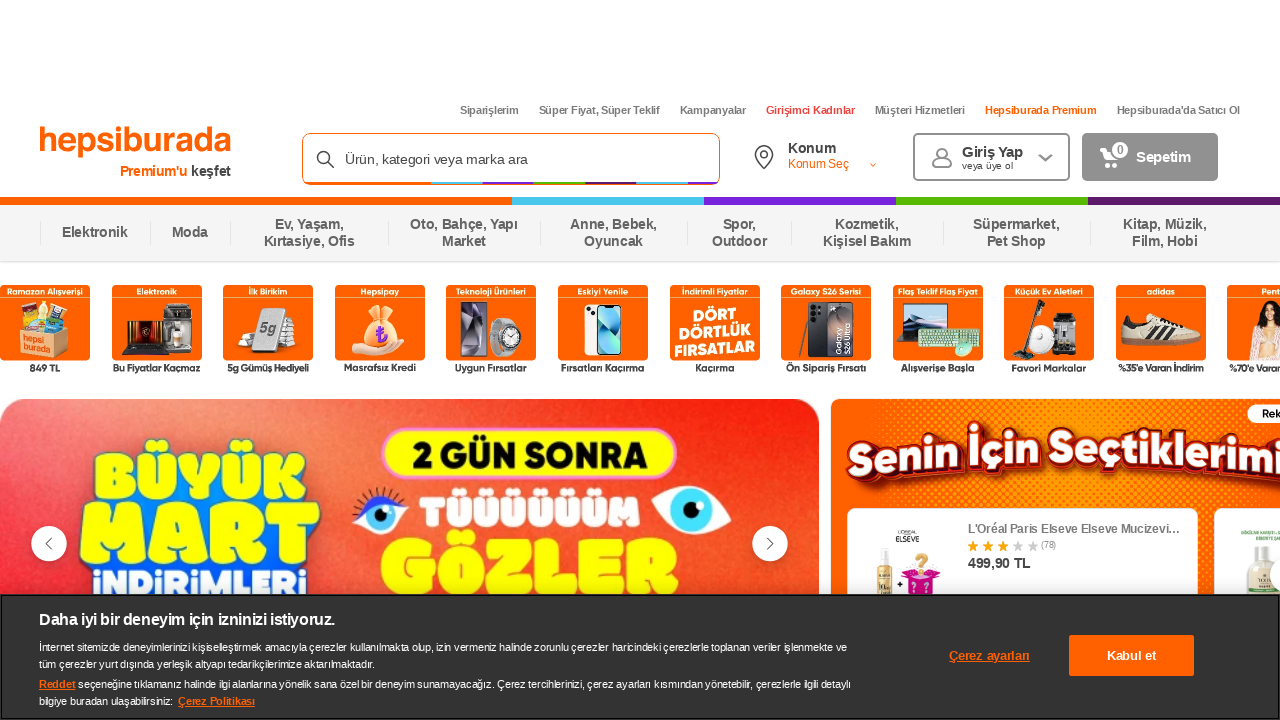

Verified anchor elements are present on the page
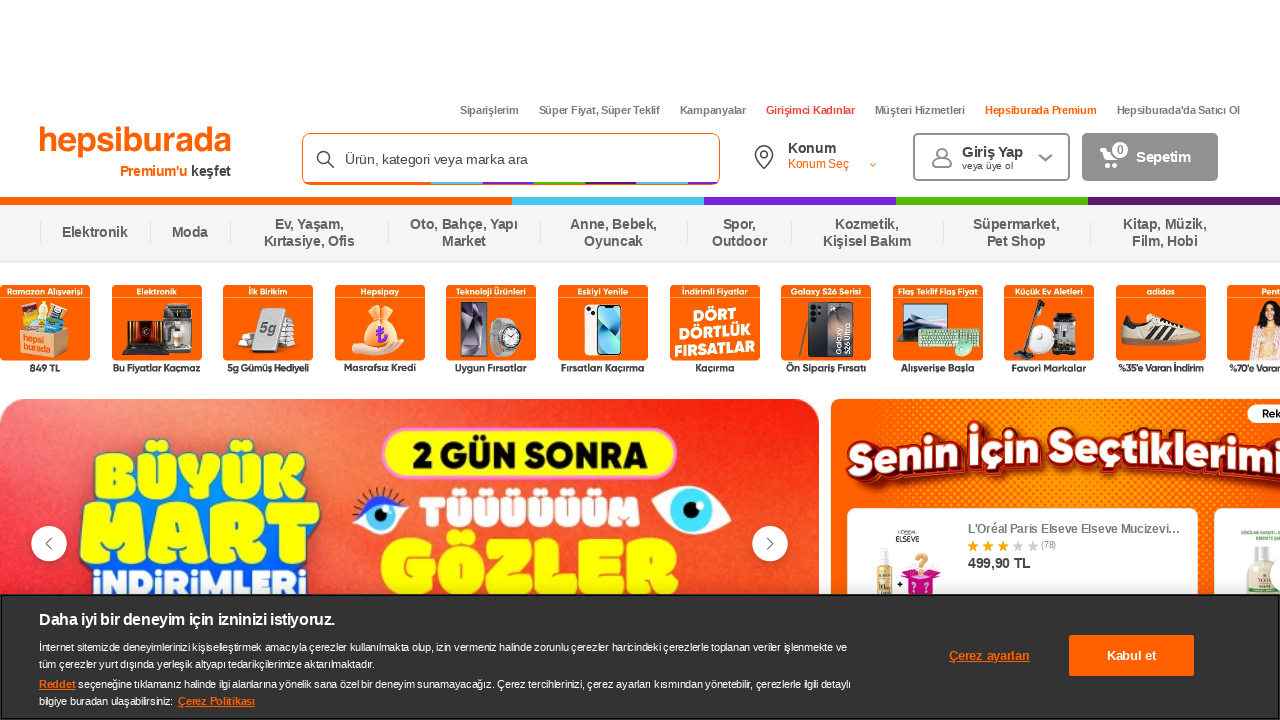

Located all anchor elements on Hepsiburada homepage
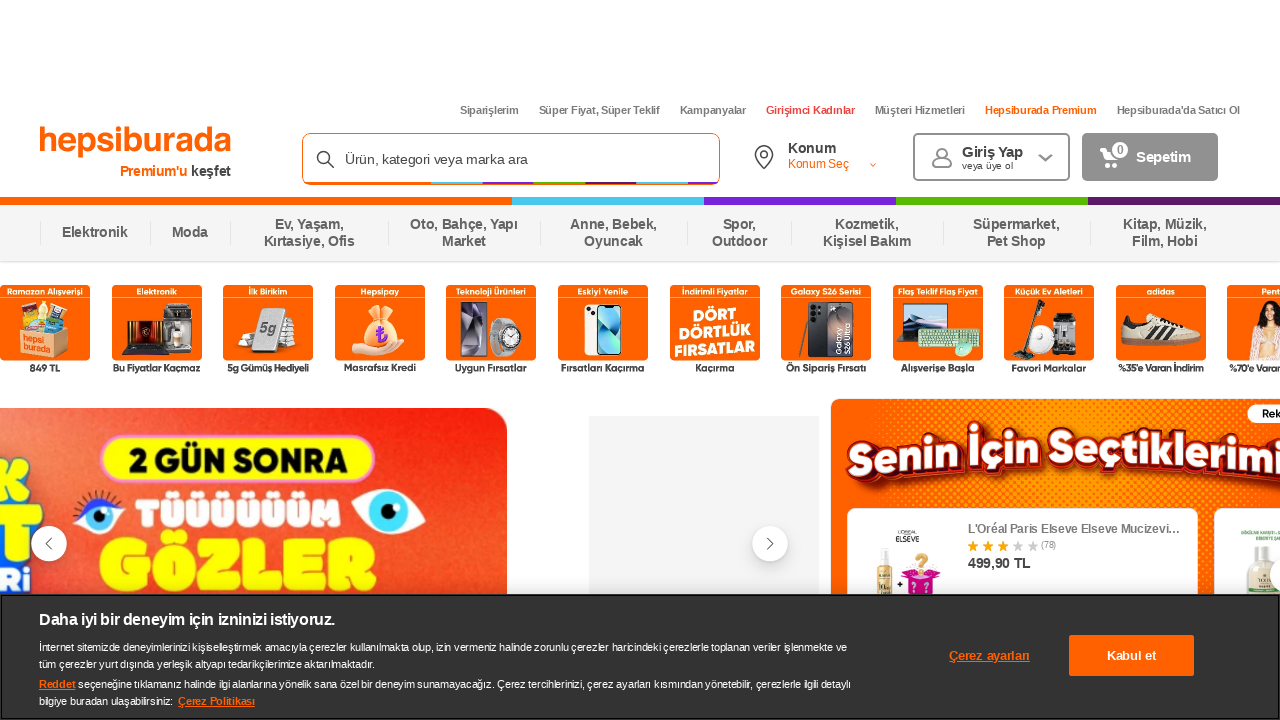

Verified that 376 anchor links are present on the page
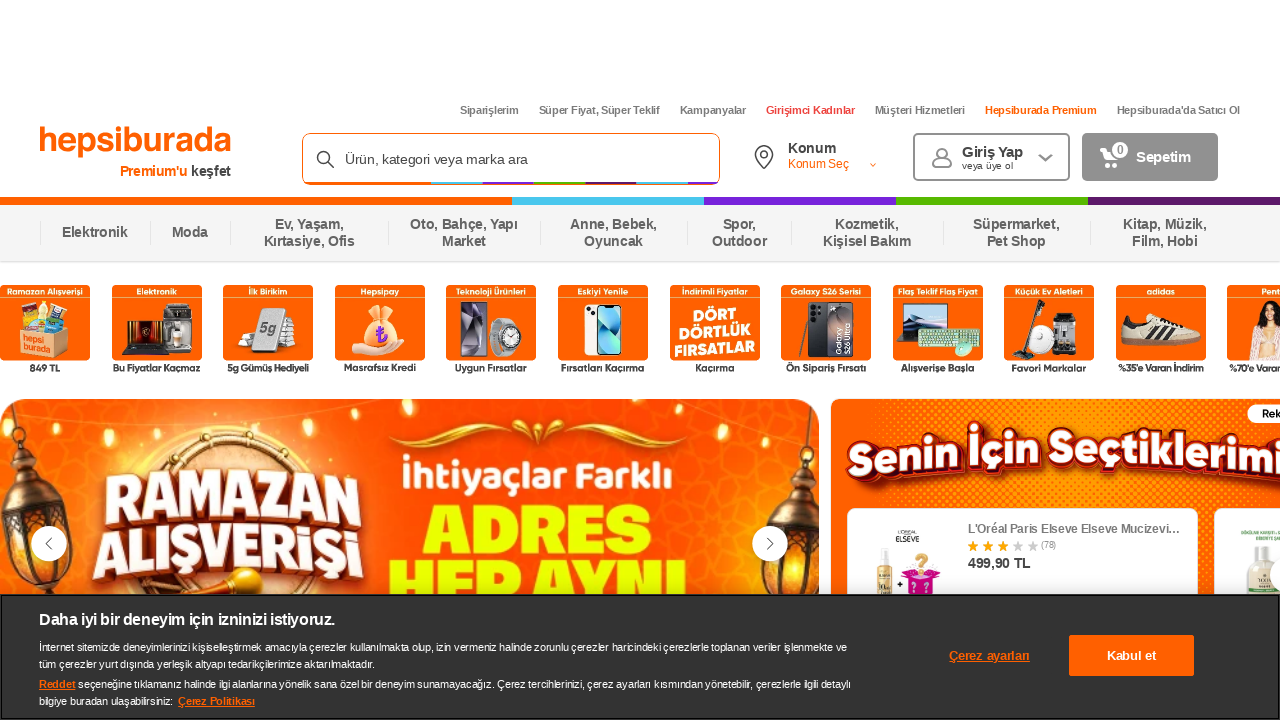

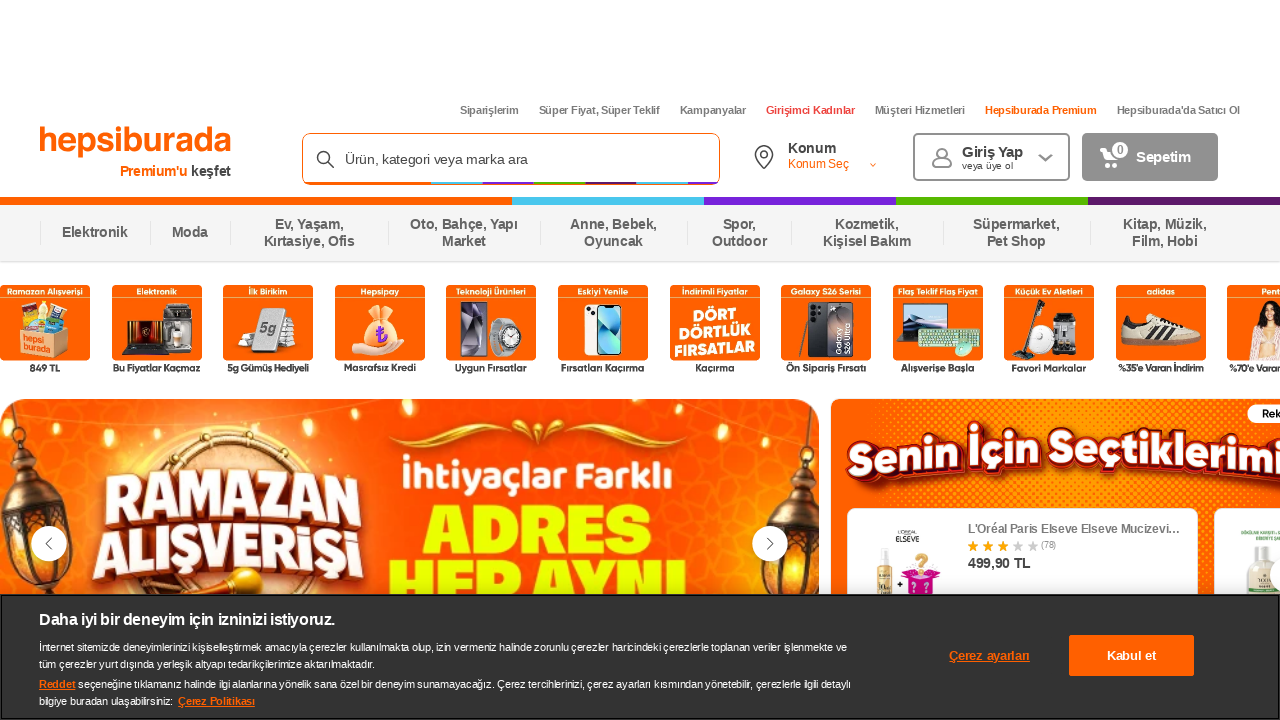